Tests a registration form by filling in all required fields (name, username, email, password, phone, gender, date of birth, department, job title, programming language) and submitting, then verifying the success message is displayed.

Starting URL: https://practice.cydeo.com/registration_form

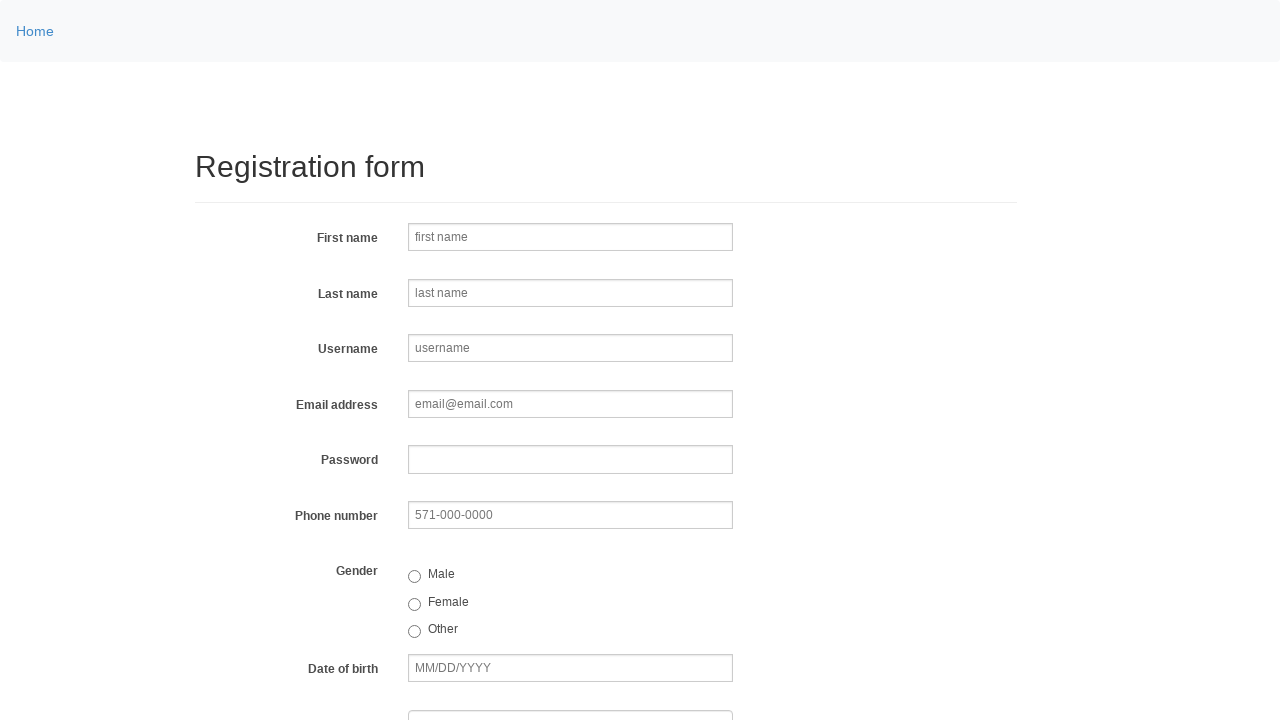

Filled first name field with 'Jennifer' on input[name='firstname']
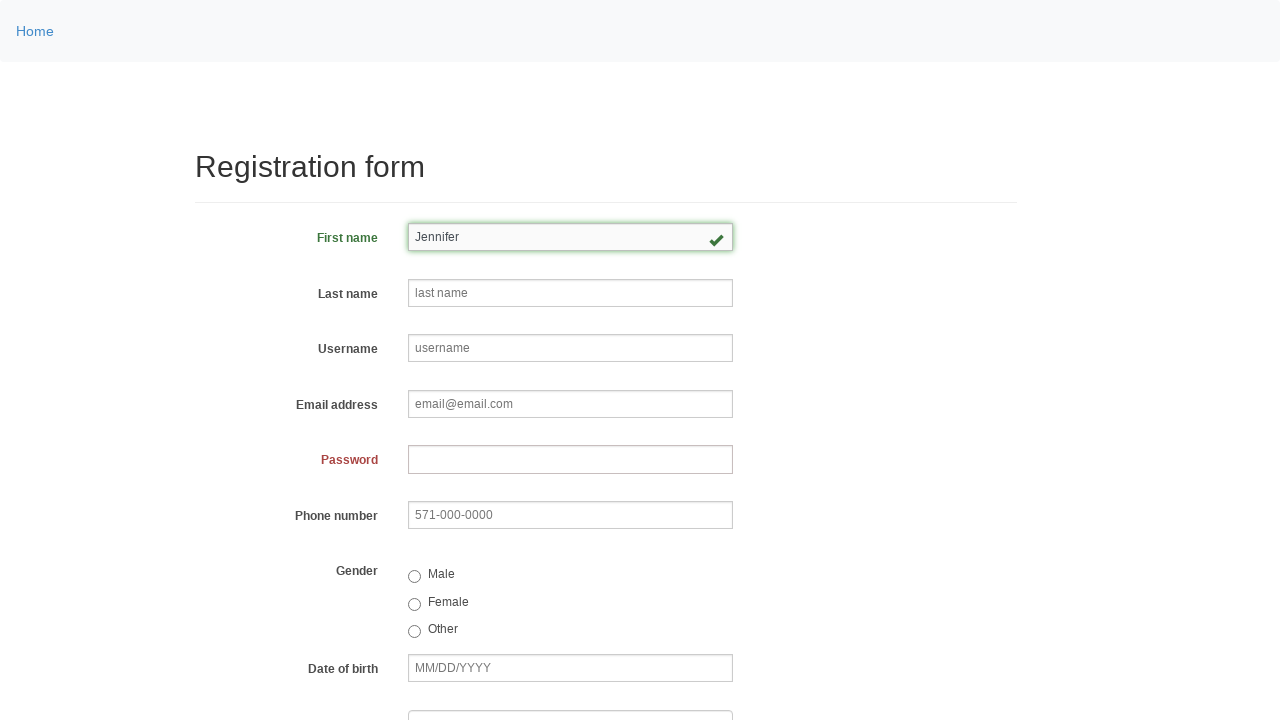

Filled last name field with 'Morrison' on input[placeholder='last name']
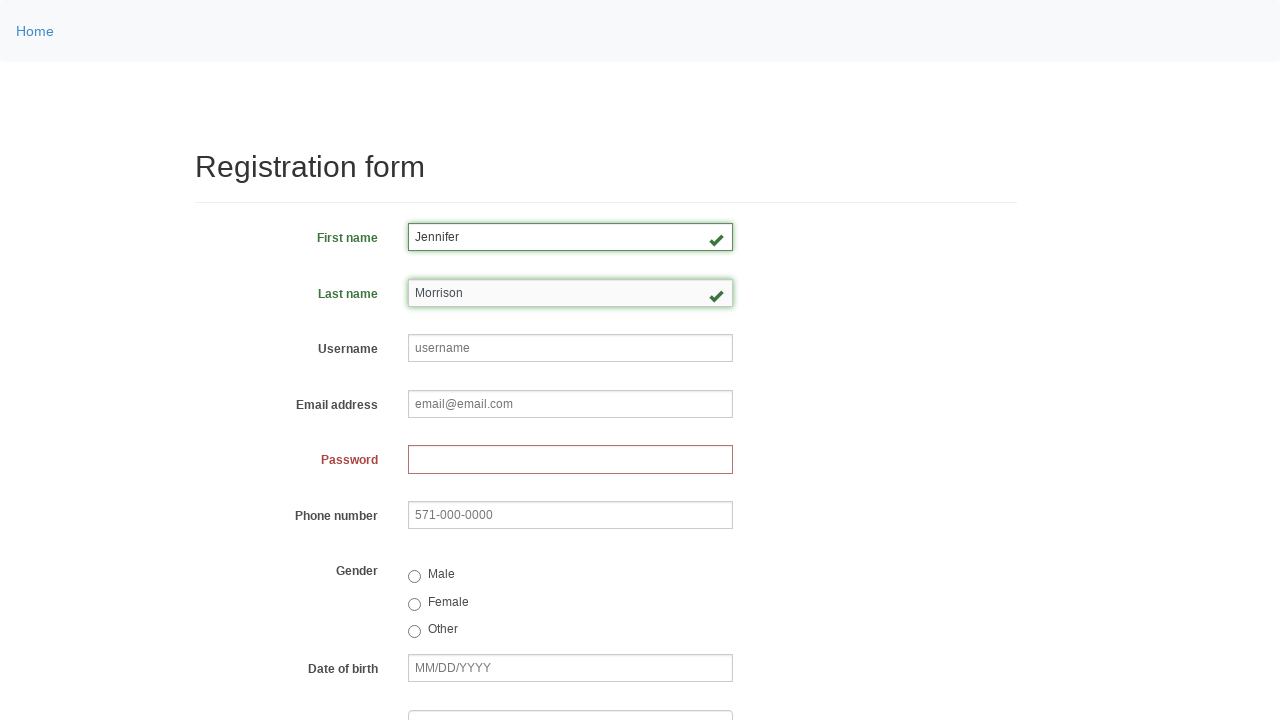

Filled username field with 'jmorrison2024' on input[placeholder='username']
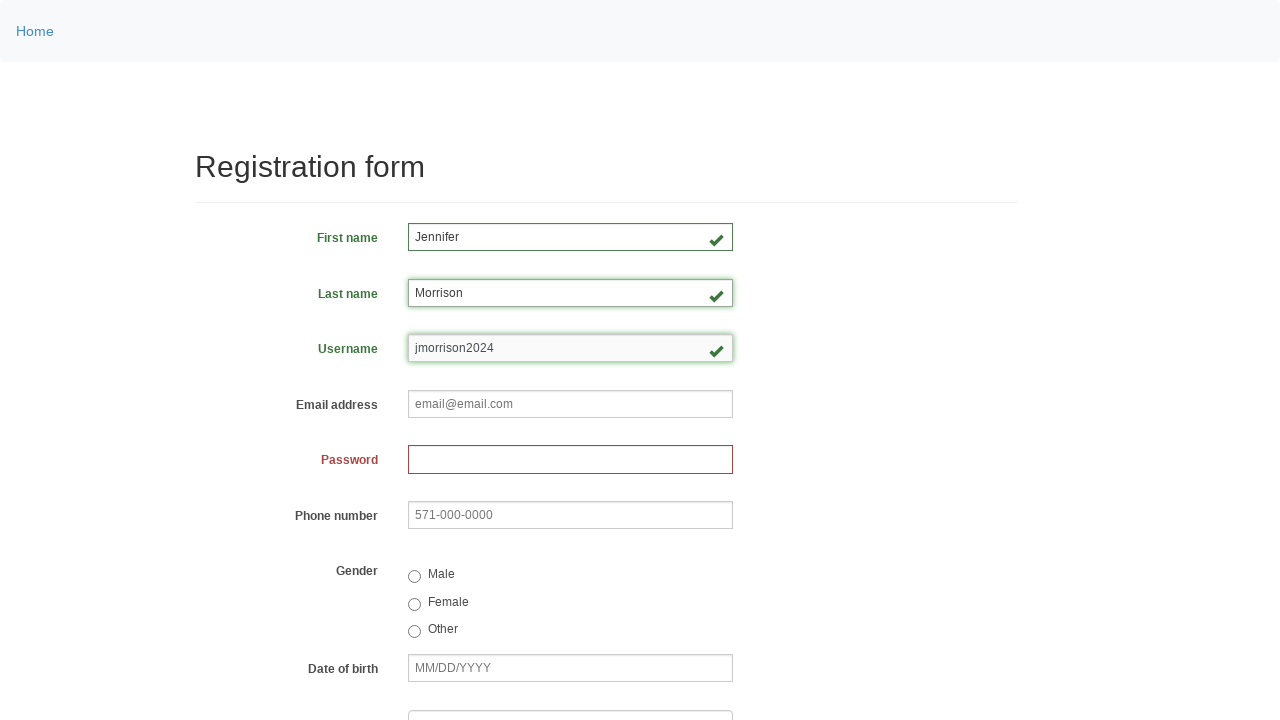

Filled email field with 'jennifer.morrison@testmail.com' on input[name='email']
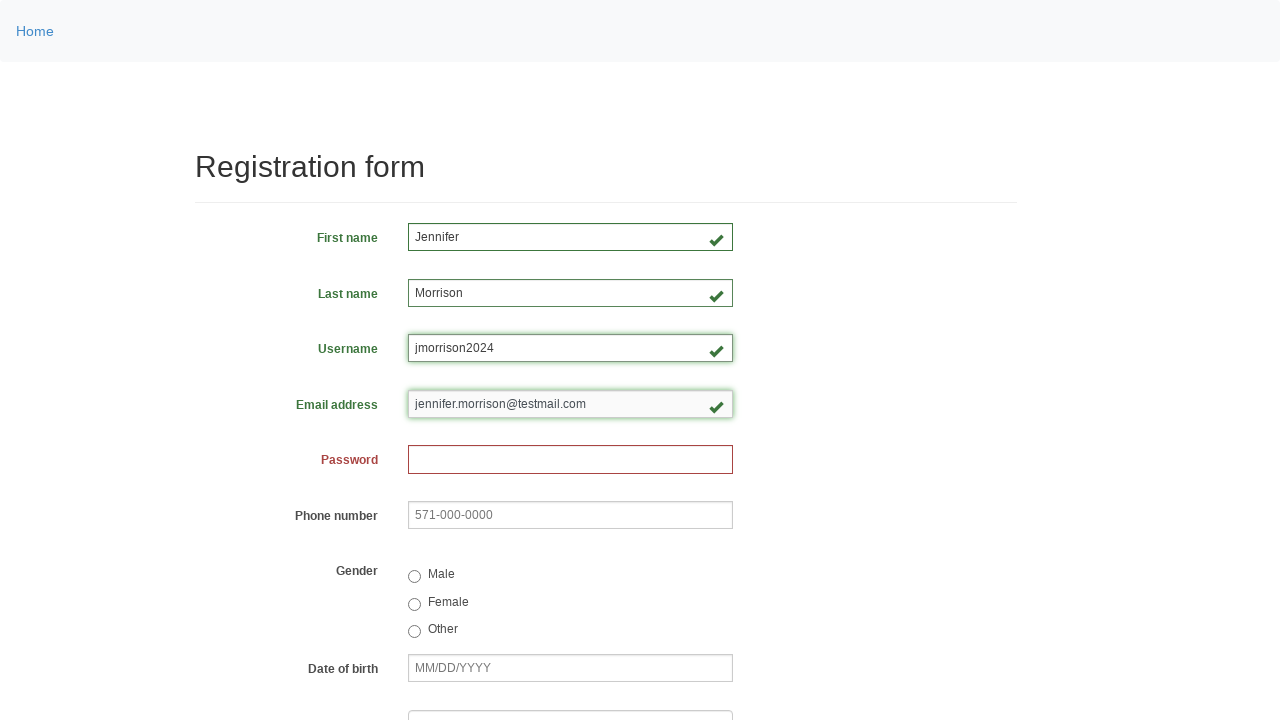

Filled password field with 'SecurePass789!' on input[name='password']
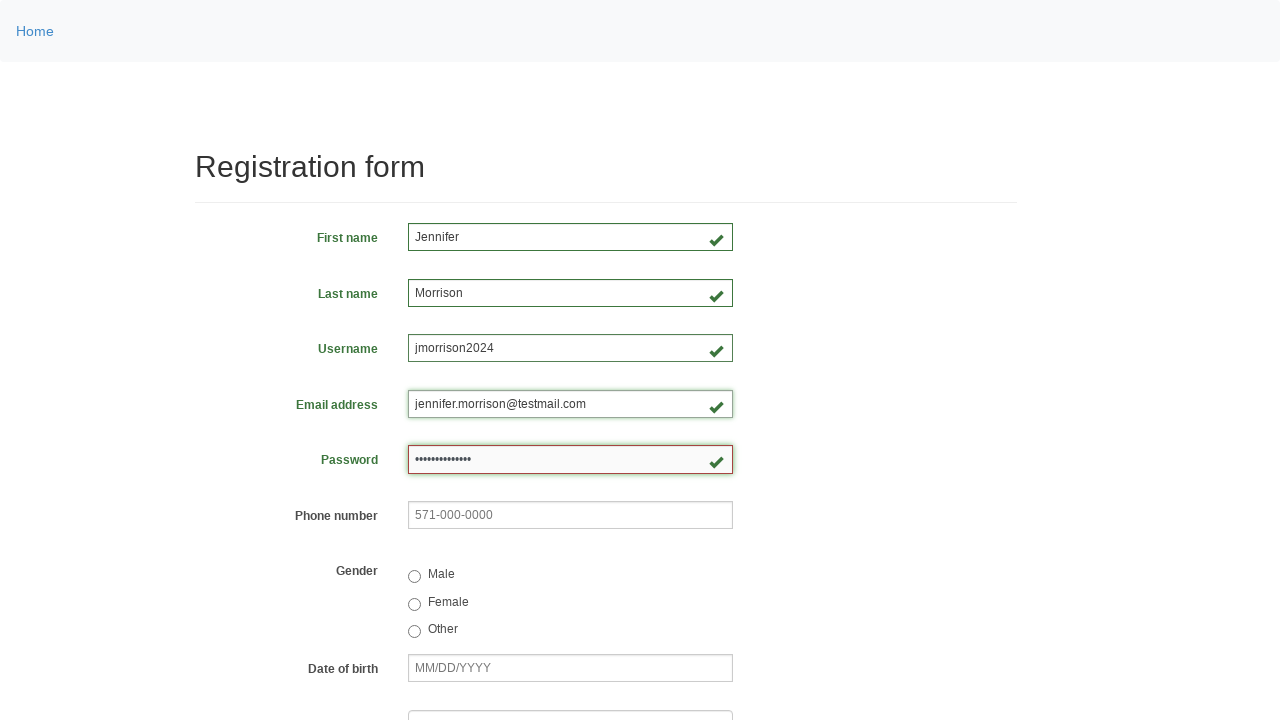

Filled phone number field with '571-234-5678' on input[name='phone']
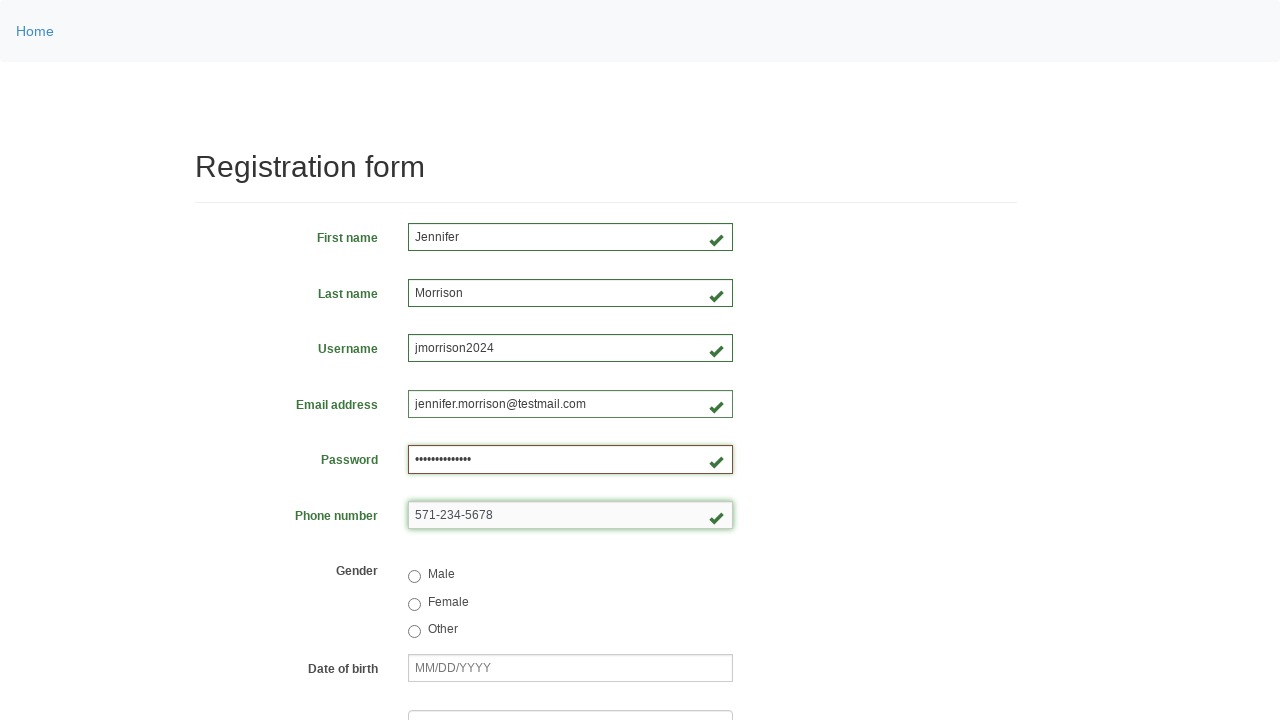

Selected 'Male' gender radio button at (414, 577) on input[type='radio'][value='male']
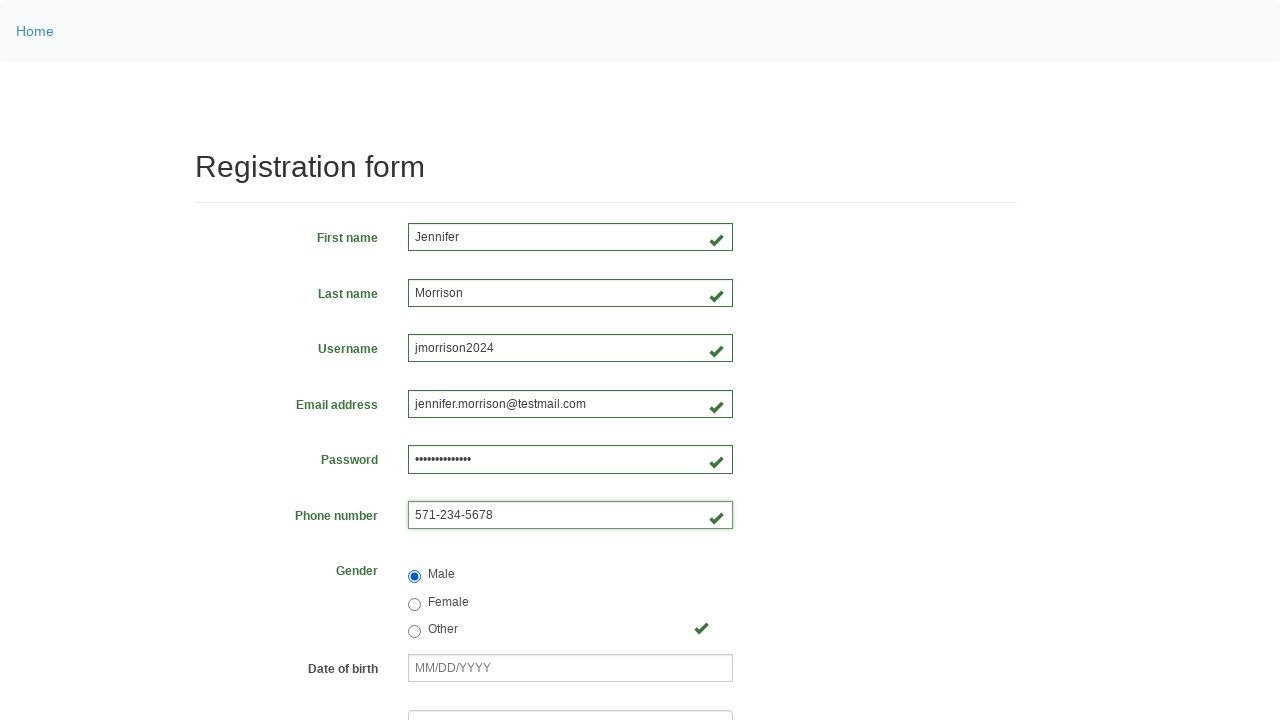

Filled date of birth field with '10/03/1987' on input[name='birthday']
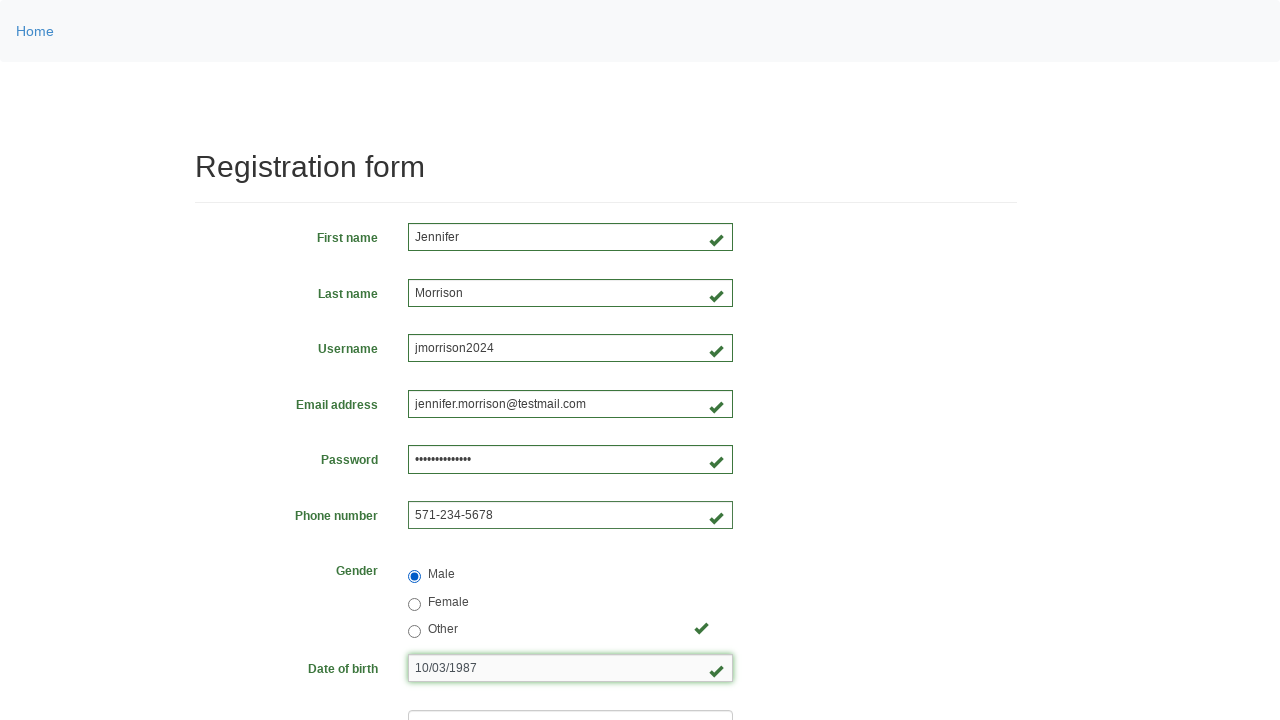

Selected department from dropdown (index 3) on select[name='department']
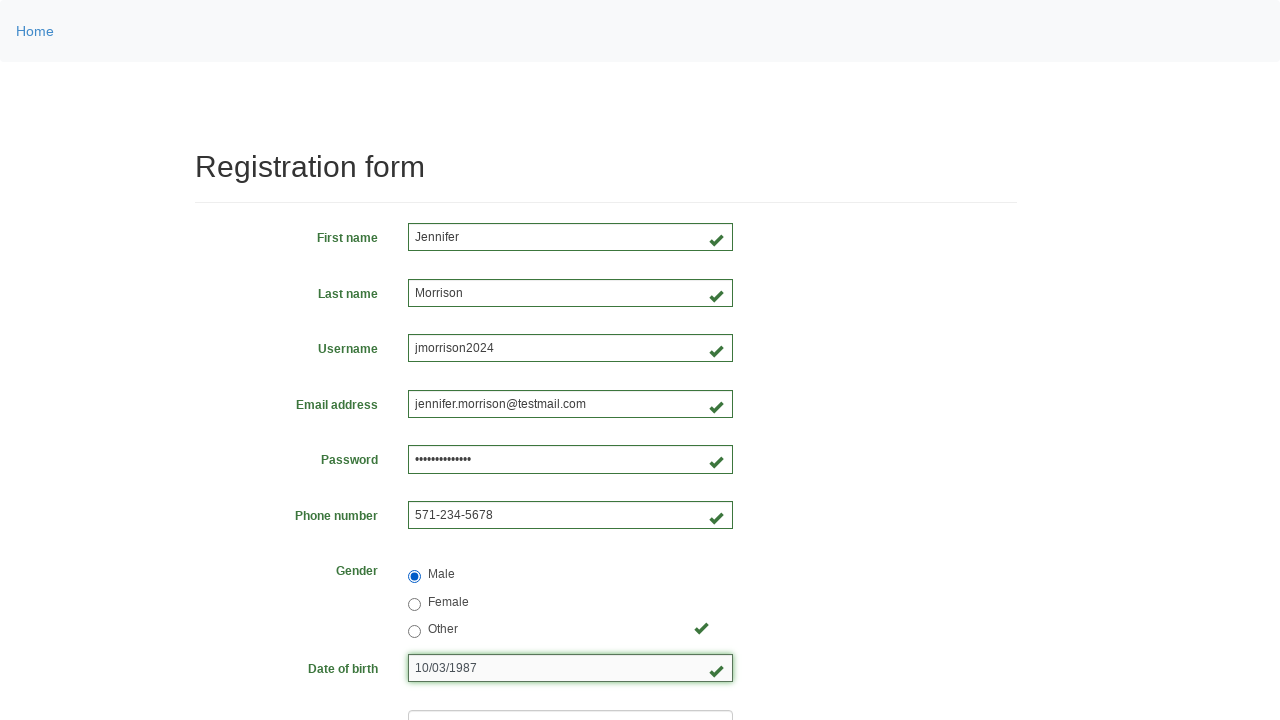

Selected job title from dropdown (index 2) on select[name='job_title']
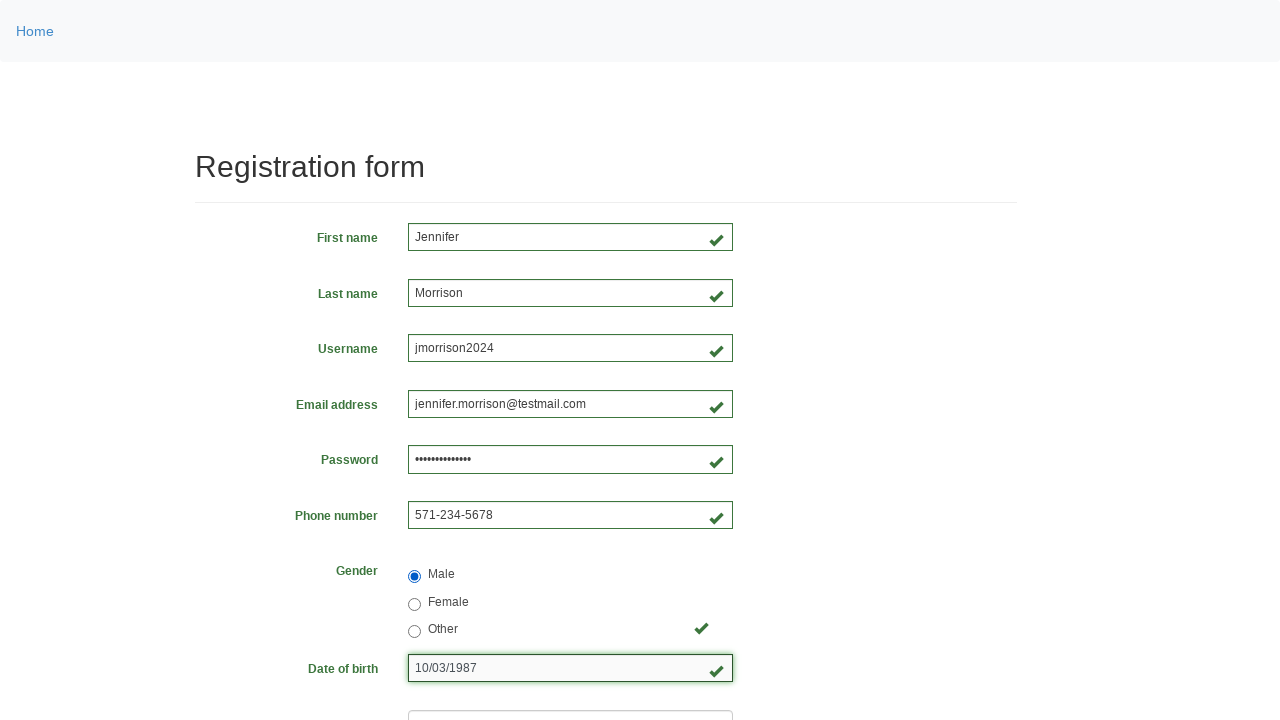

Selected 'Java' programming language checkbox at (465, 468) on input[type='checkbox'][value='java']
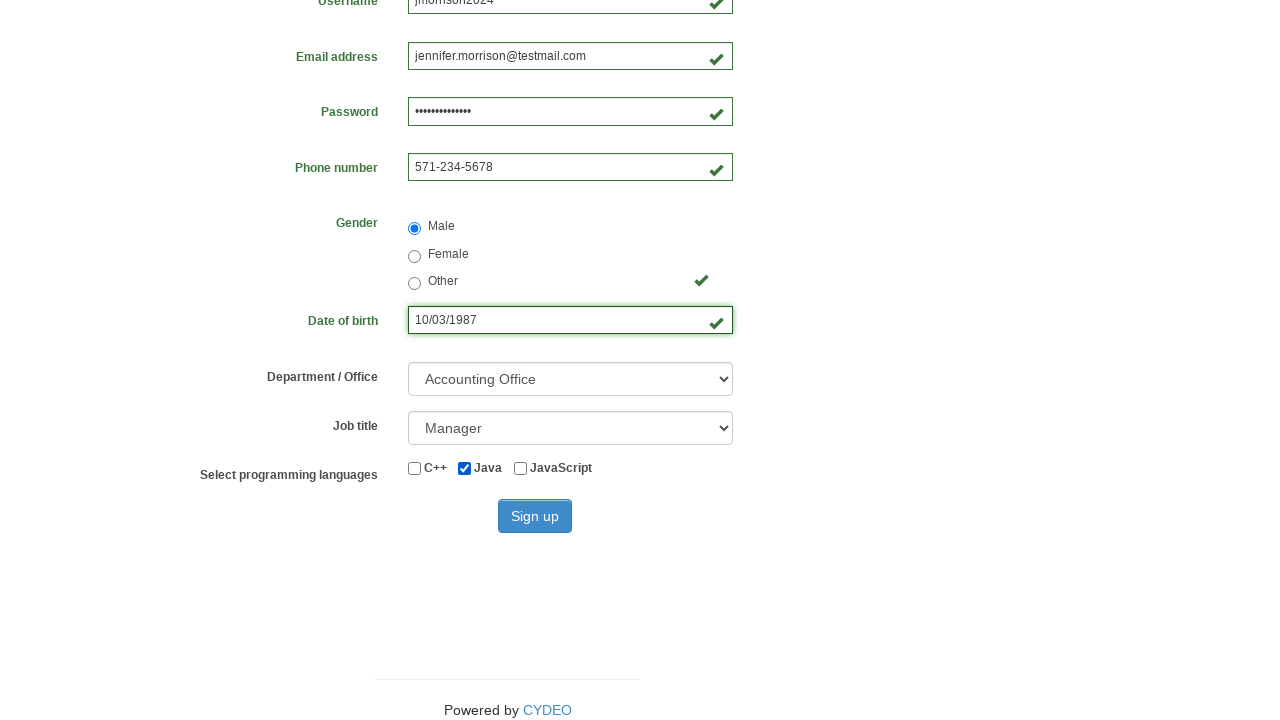

Clicked sign up button to submit registration form at (535, 516) on button[type='submit']
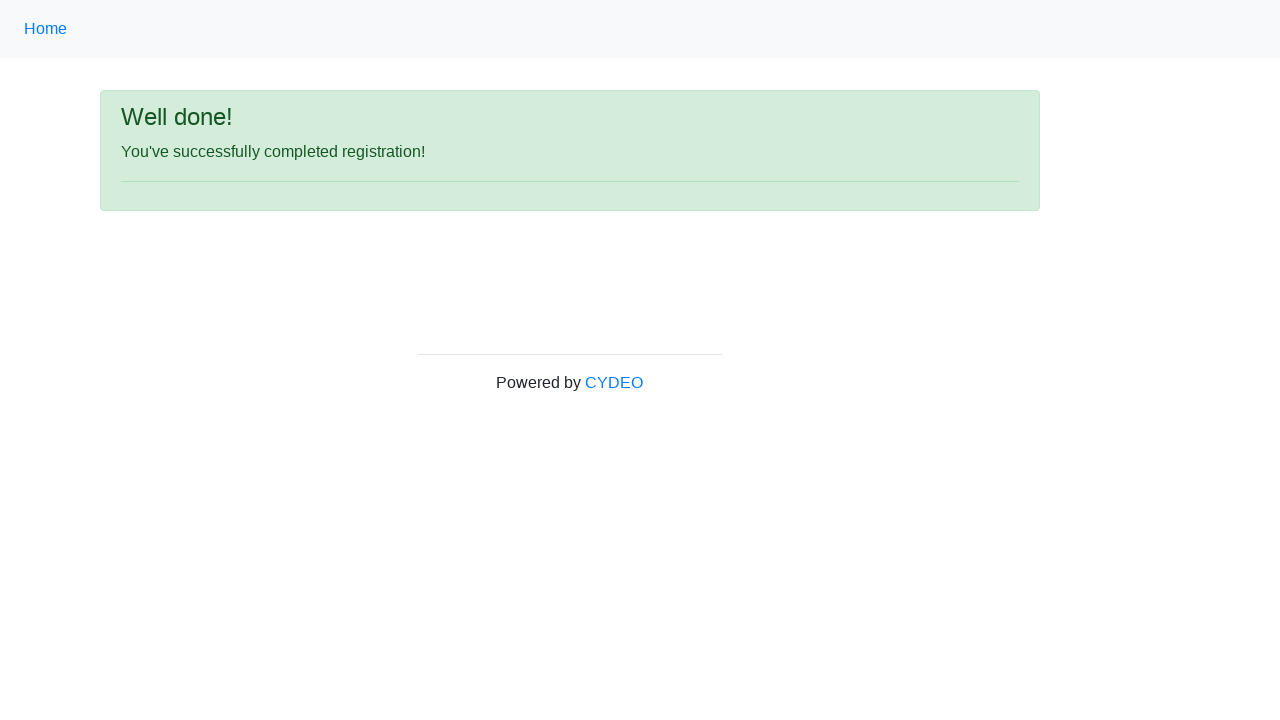

Success message displayed - registration form submitted successfully
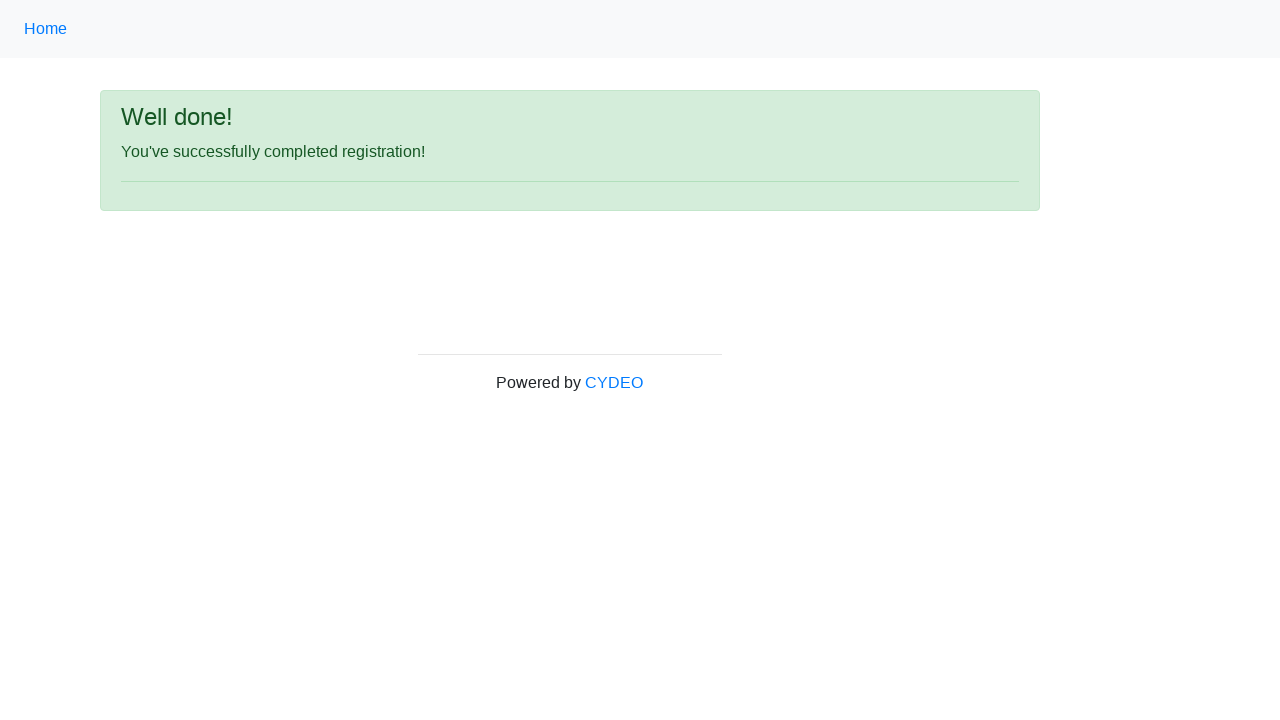

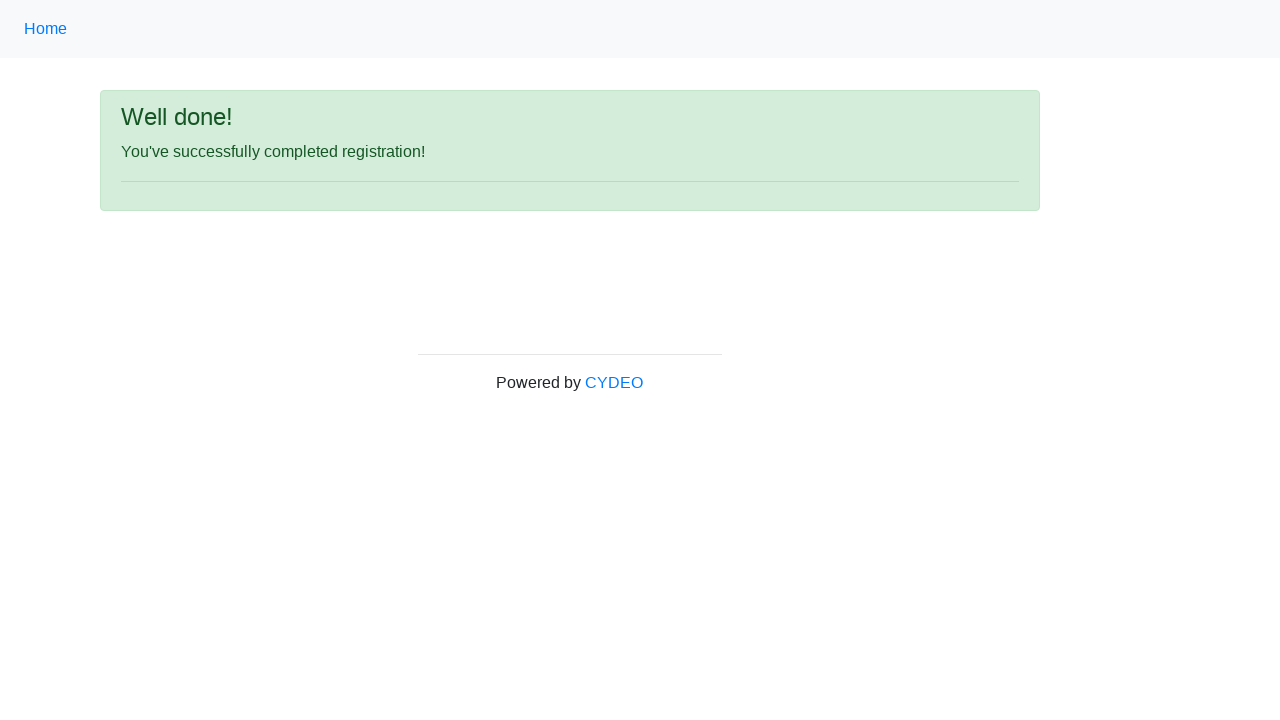